Tests mouse click actions including double-click, single-click, and right-click on different buttons on a demo page.

Starting URL: http://sahitest.com/demo/clicks.htm

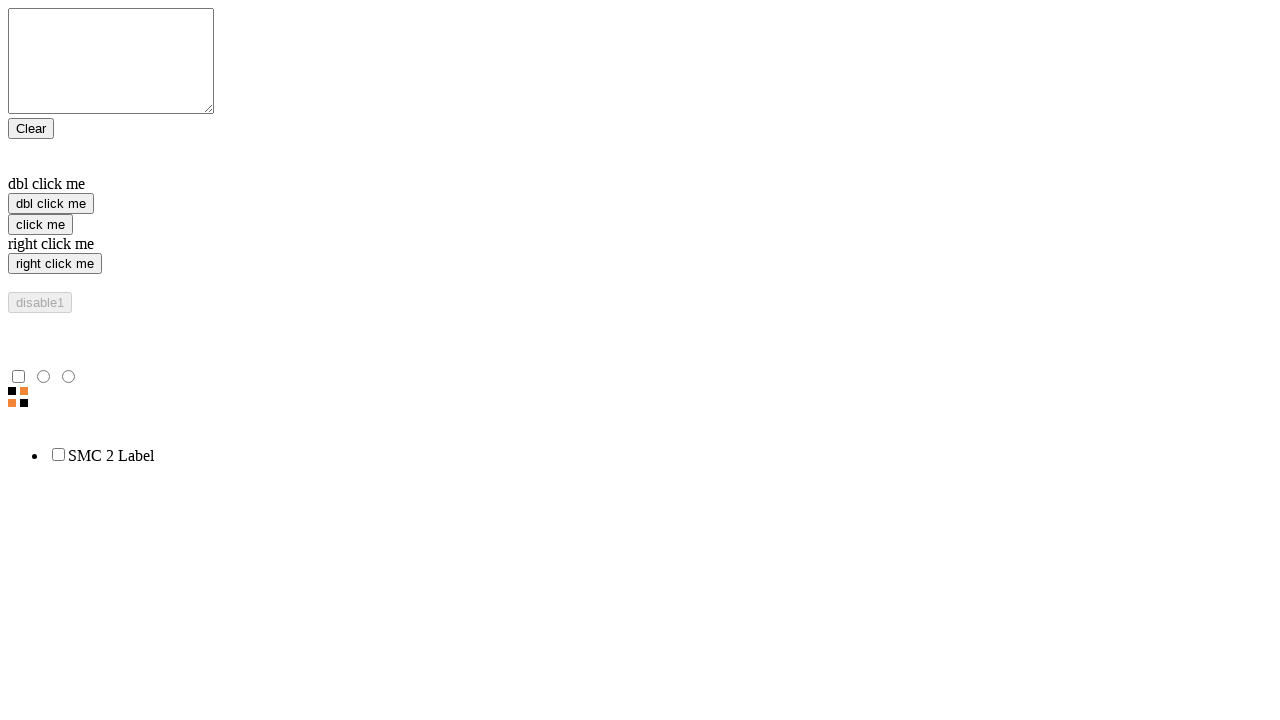

Navigated to clicks demo page
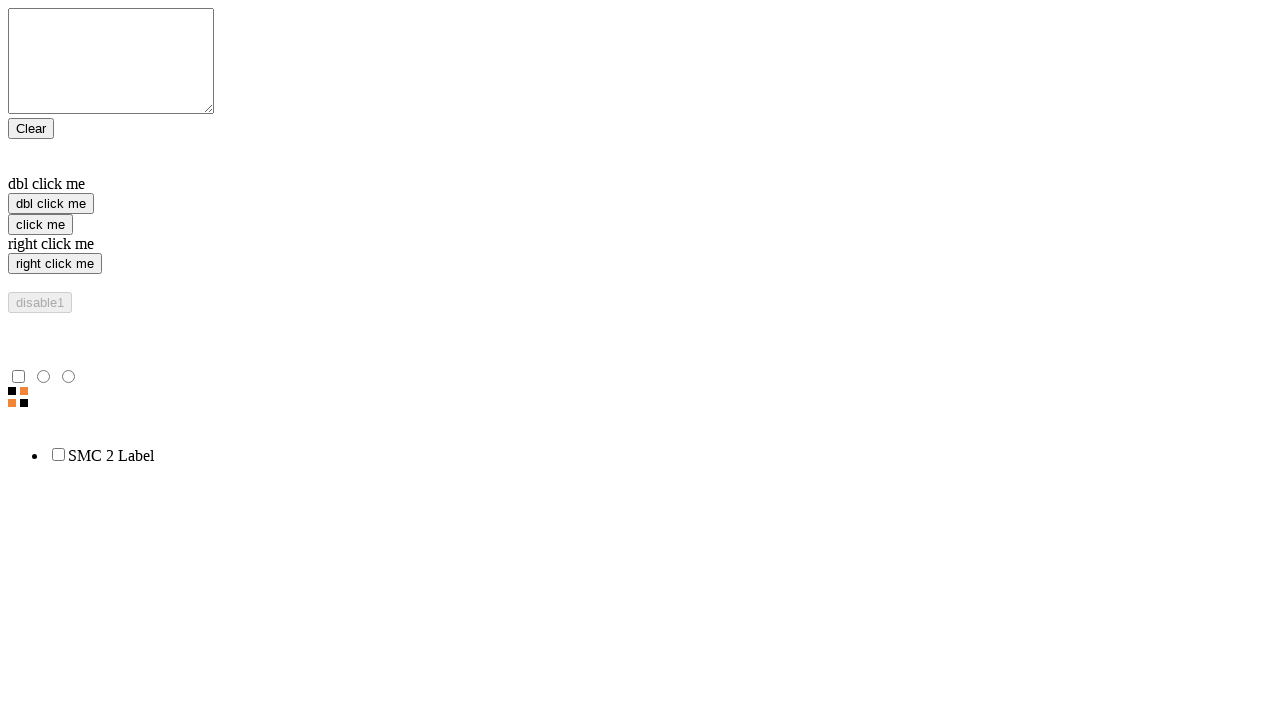

Double-clicked on 'dbl click me' button at (51, 204) on input[value='dbl click me']
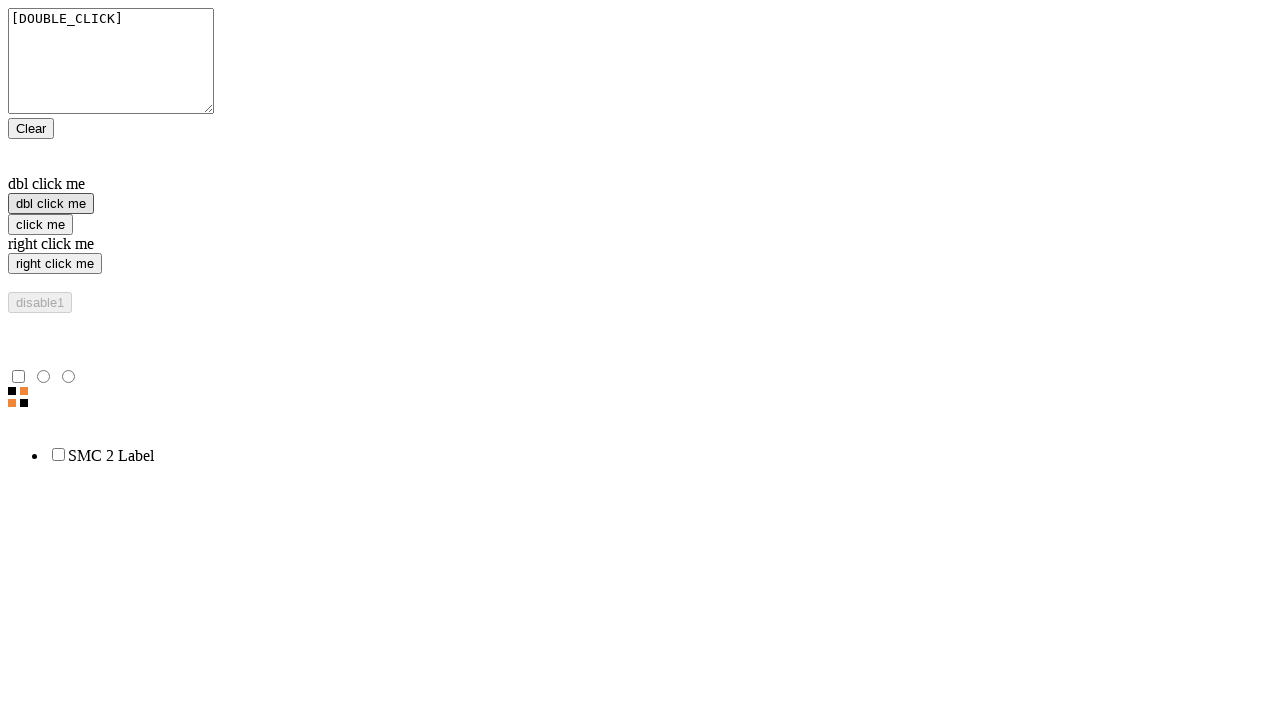

Single-clicked on 'click me' button at (40, 224) on input[value='click me']
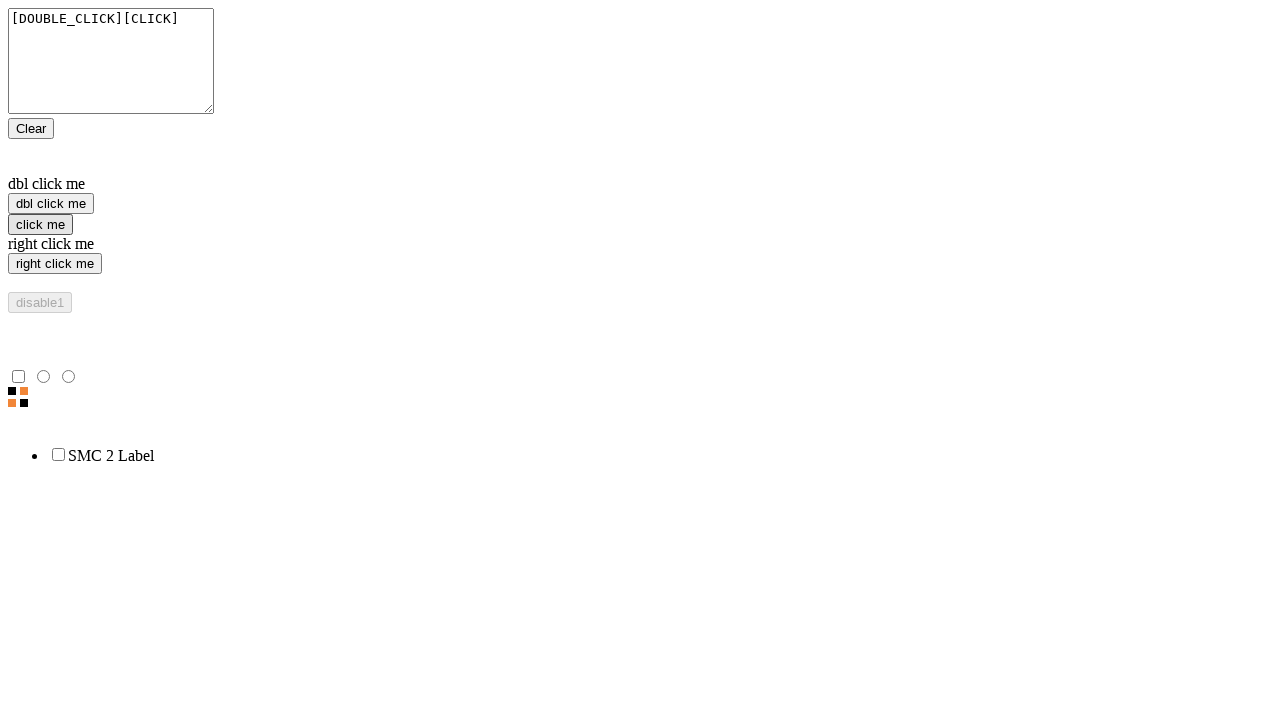

Right-clicked on 'right click me' button at (55, 264) on input[value='right click me']
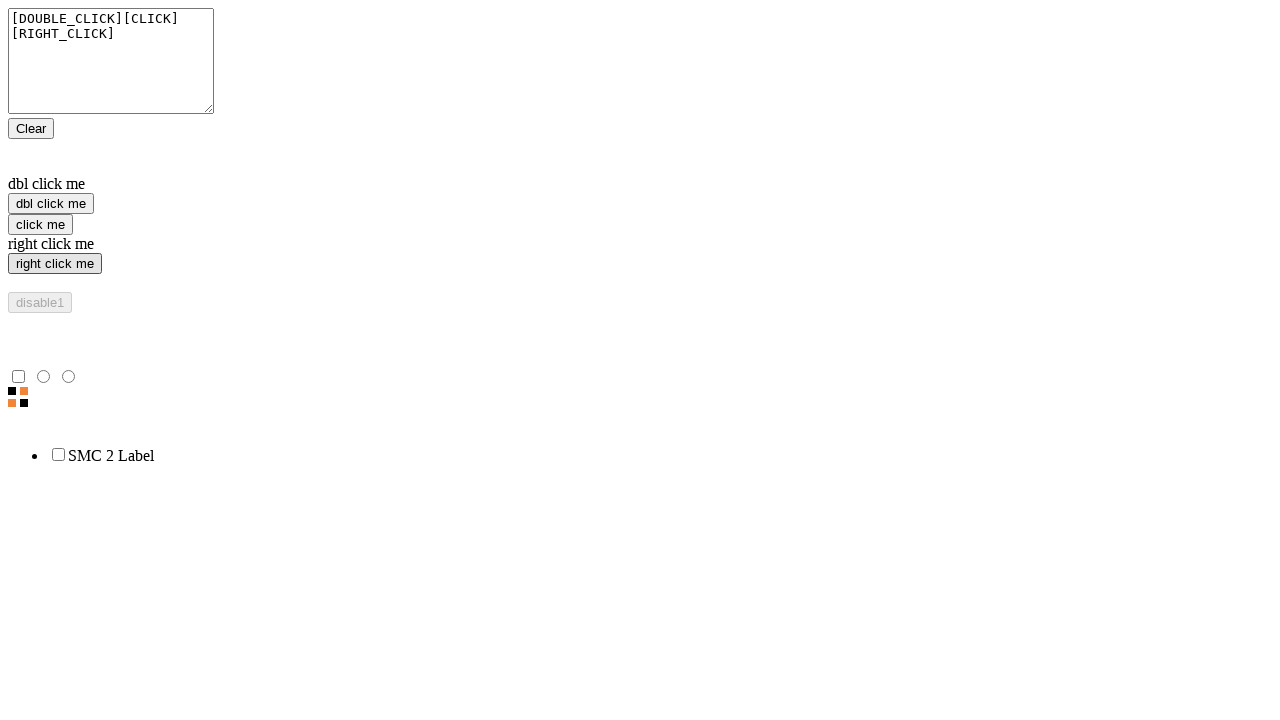

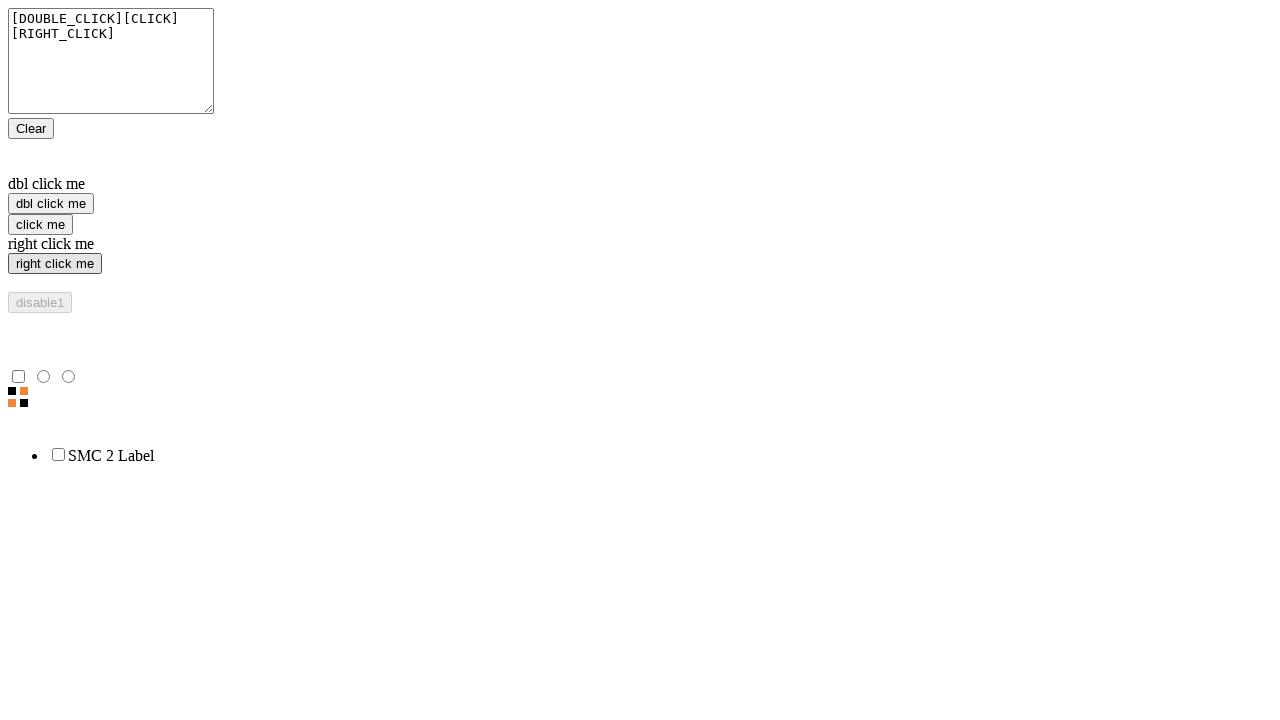